Tests a registration form by filling in personal details including first name, last name, email, phone number, and selecting gender

Starting URL: http://demo.automationtesting.in/Register.html

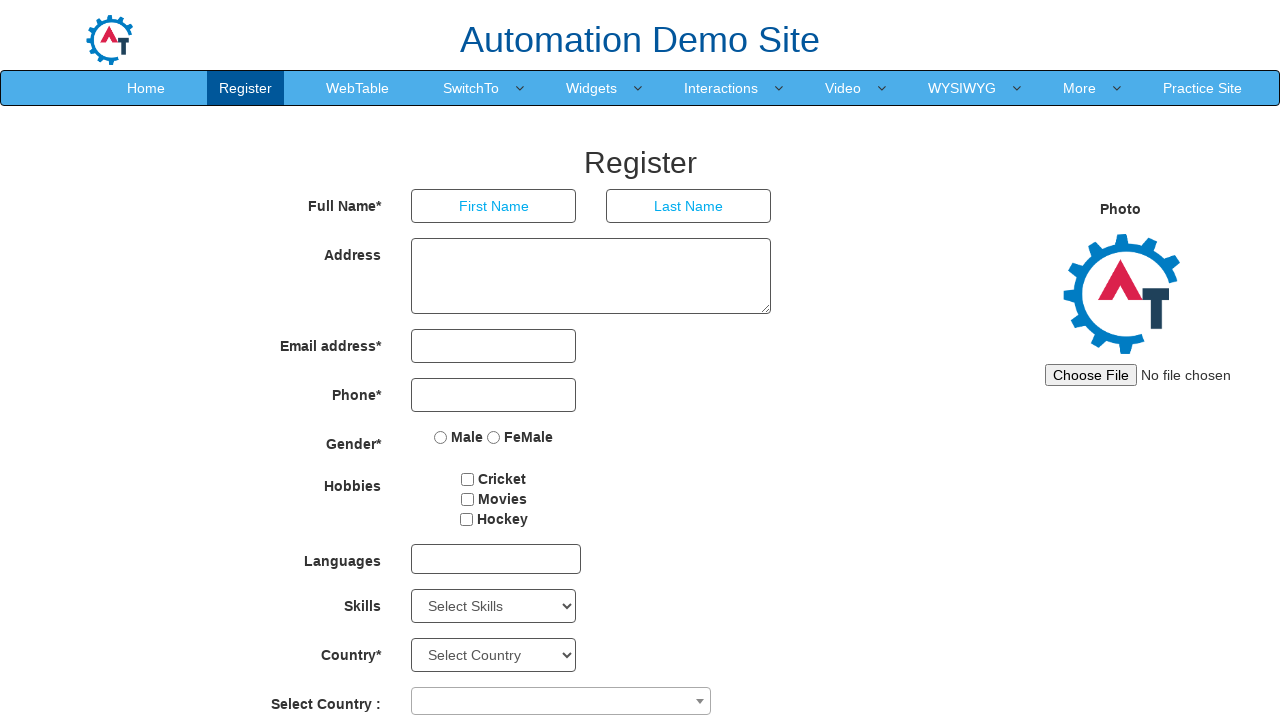

Filled first name field with 'Marcus' on input[placeholder='First Name']
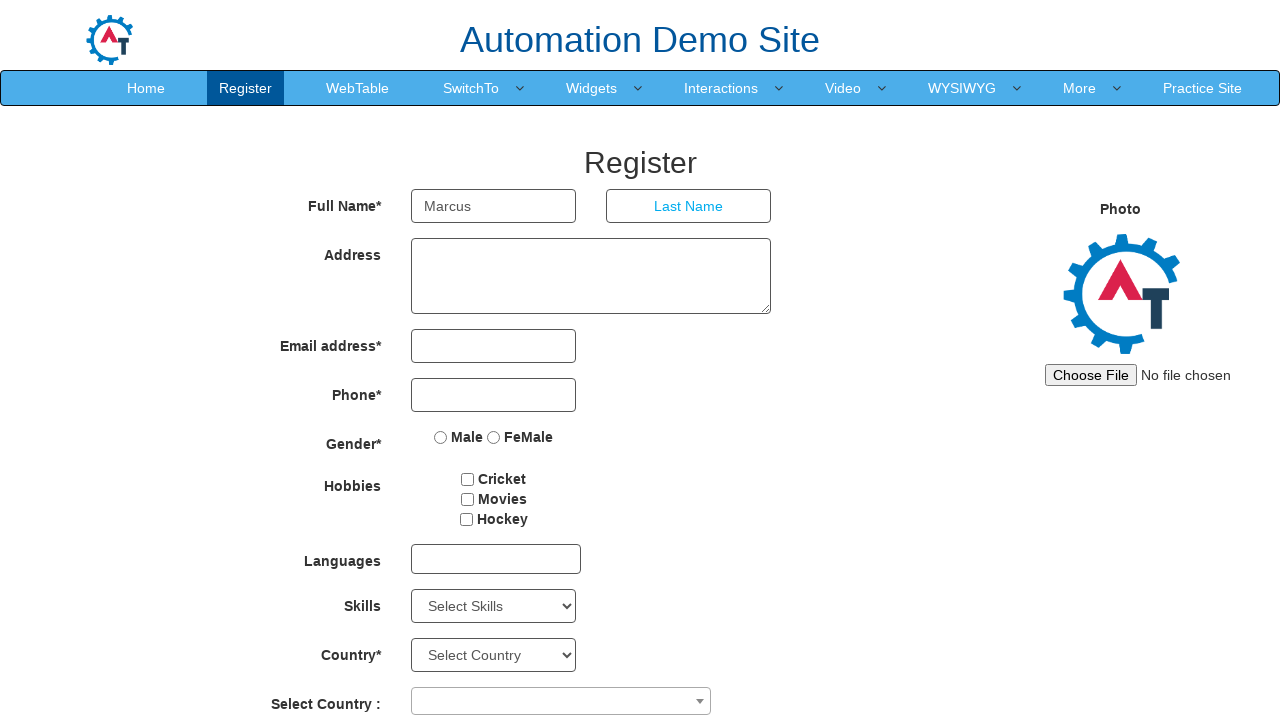

Filled last name field with 'Chen' on input[placeholder='Last Name']
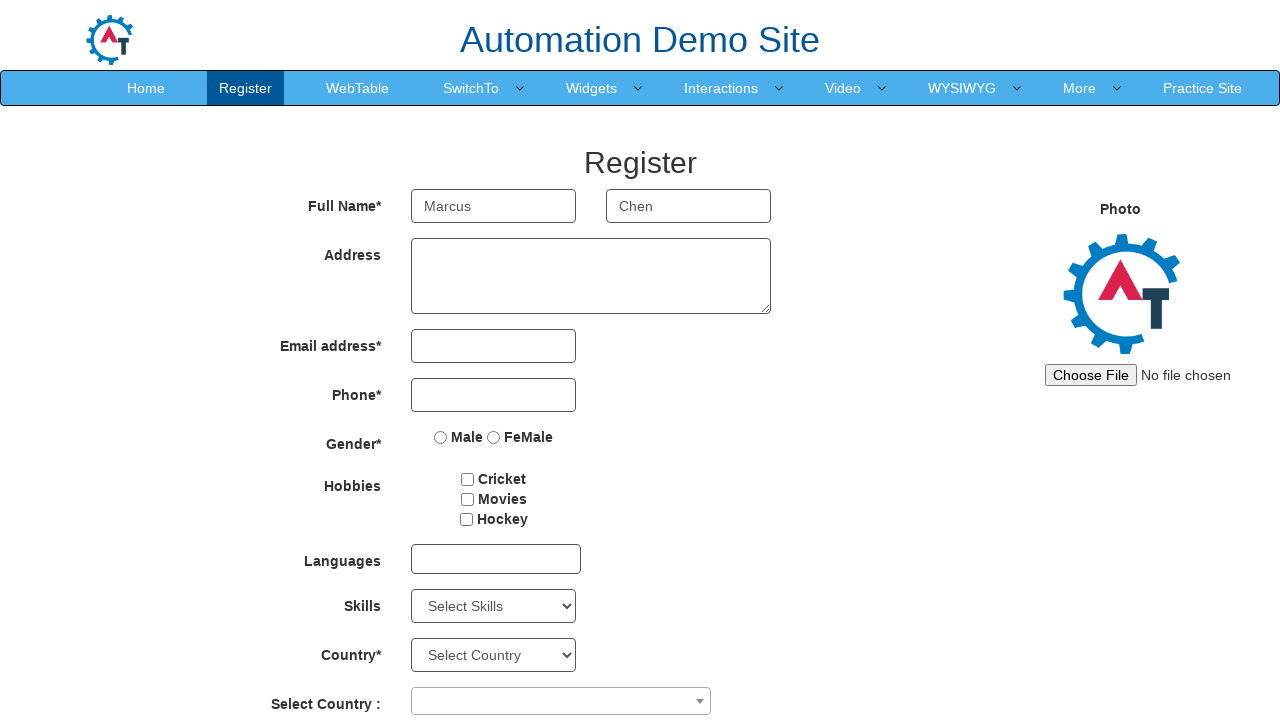

Filled email field with 'marcus.chen@example.com' on input[type='email']
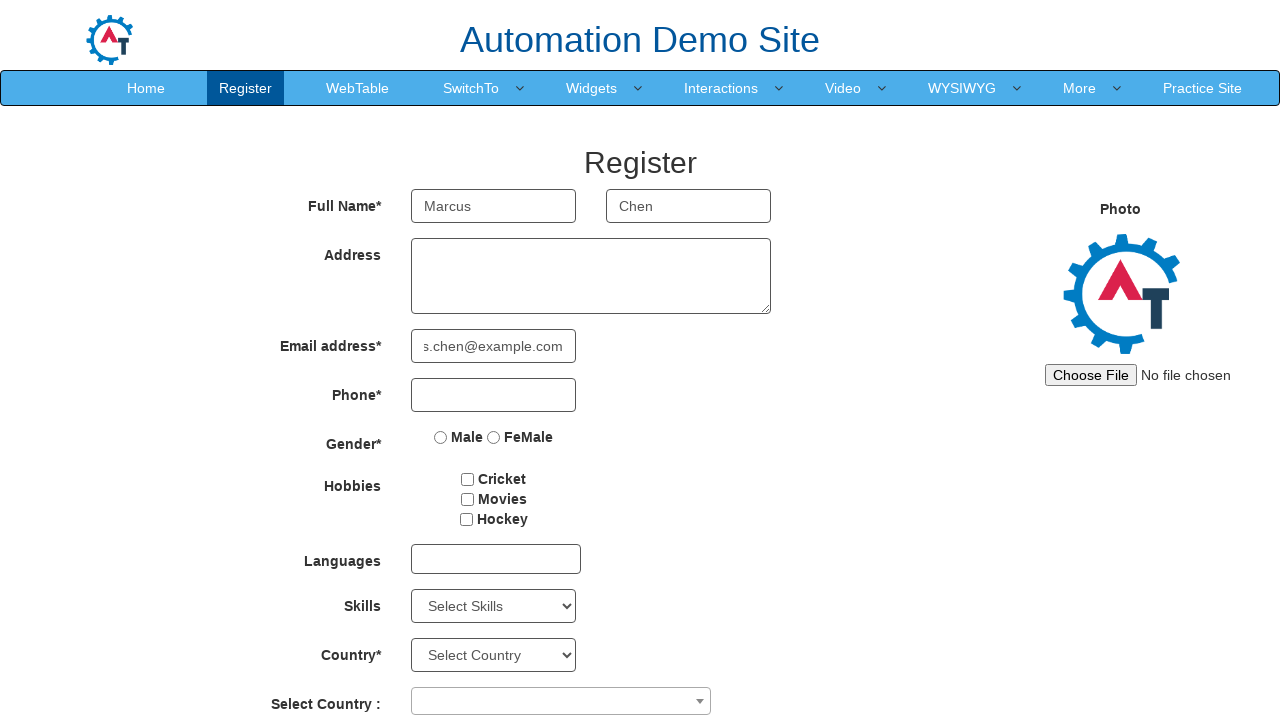

Filled phone number field with '5551234567' on input[type='tel']
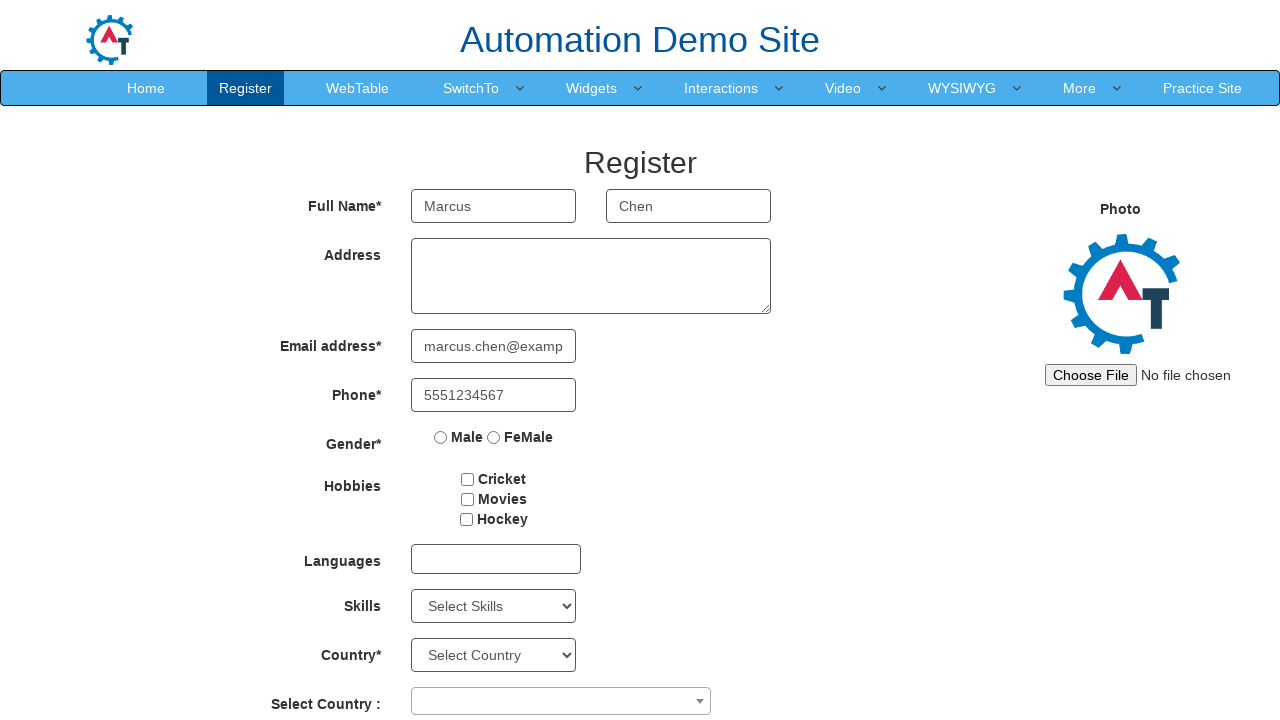

Selected Female gender radio button at (494, 437) on input[value='FeMale']
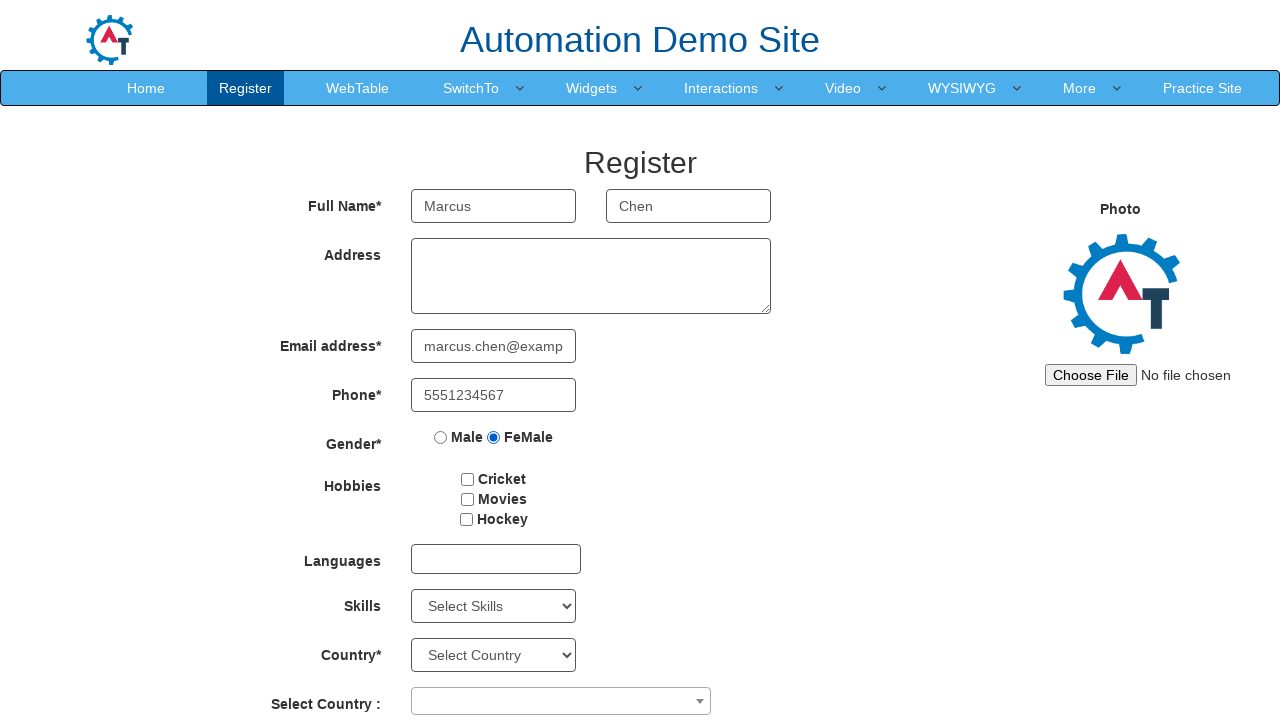

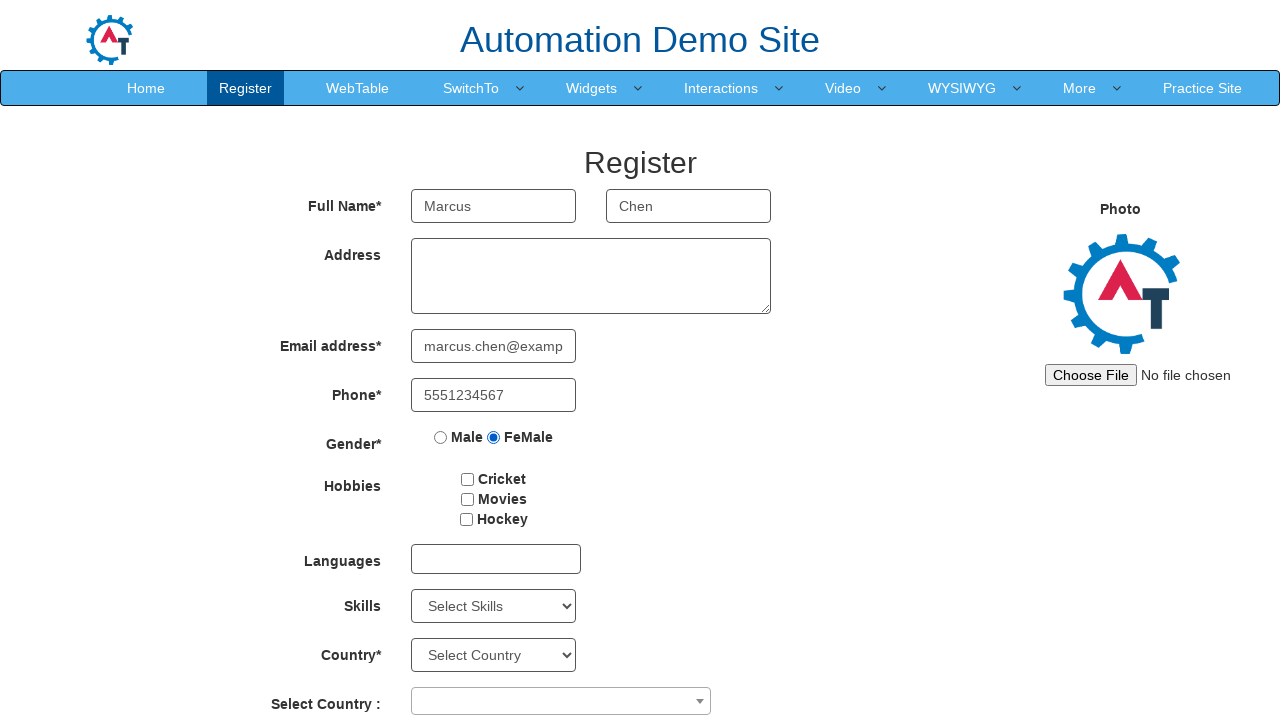